Tests the Contact Us form on bytestechnolab.com SA site by filling in name, email, contact number, company URL, selecting dropdown options, and submitting the form.

Starting URL: https://www.bytestechnolab.com/sa/contact-us/

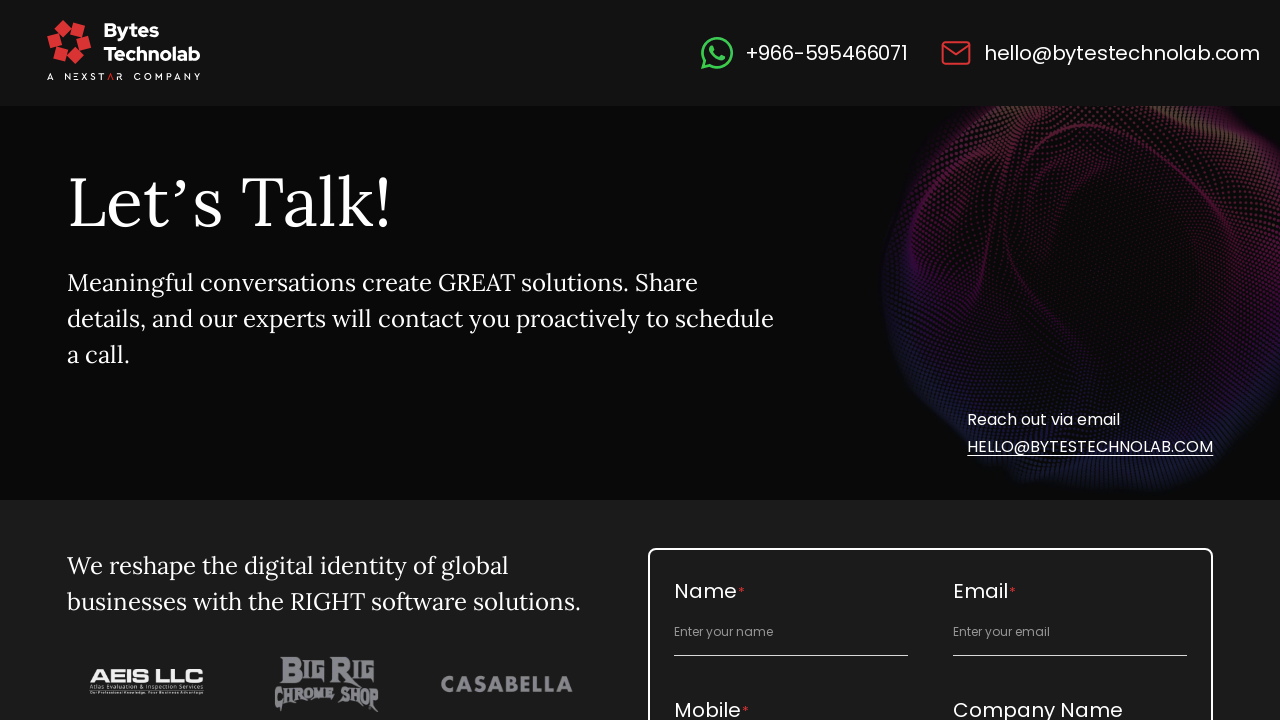

Filled full name field with 'Ahmed Hassan' on #full_name
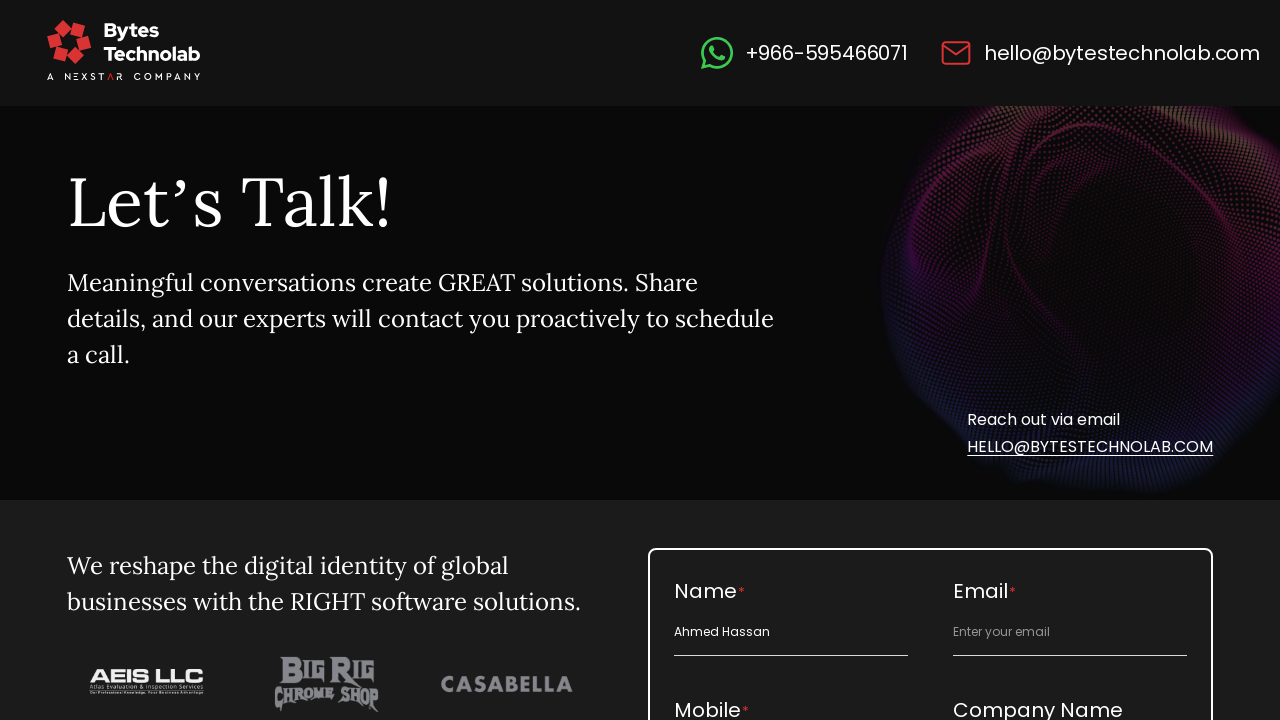

Filled email field with 'ahmed.hassan@testmail.sa' on #email_id
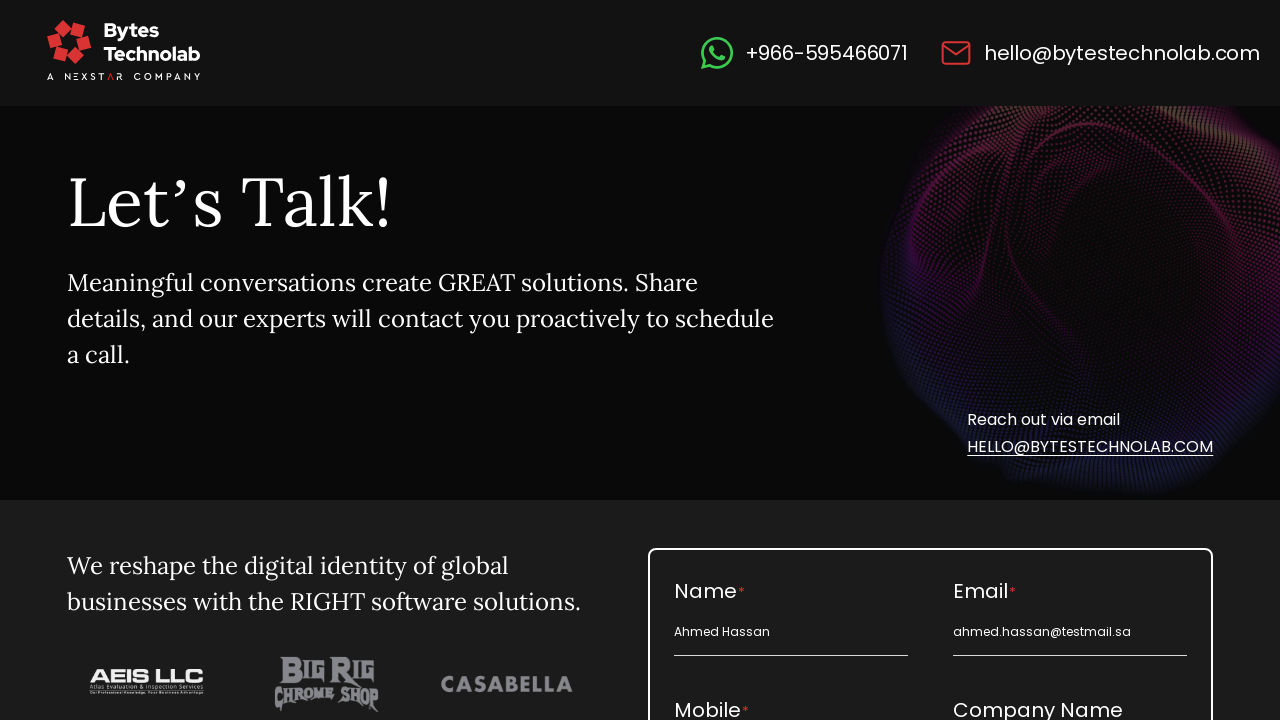

Filled contact number field with '966501234567' on #contact_number
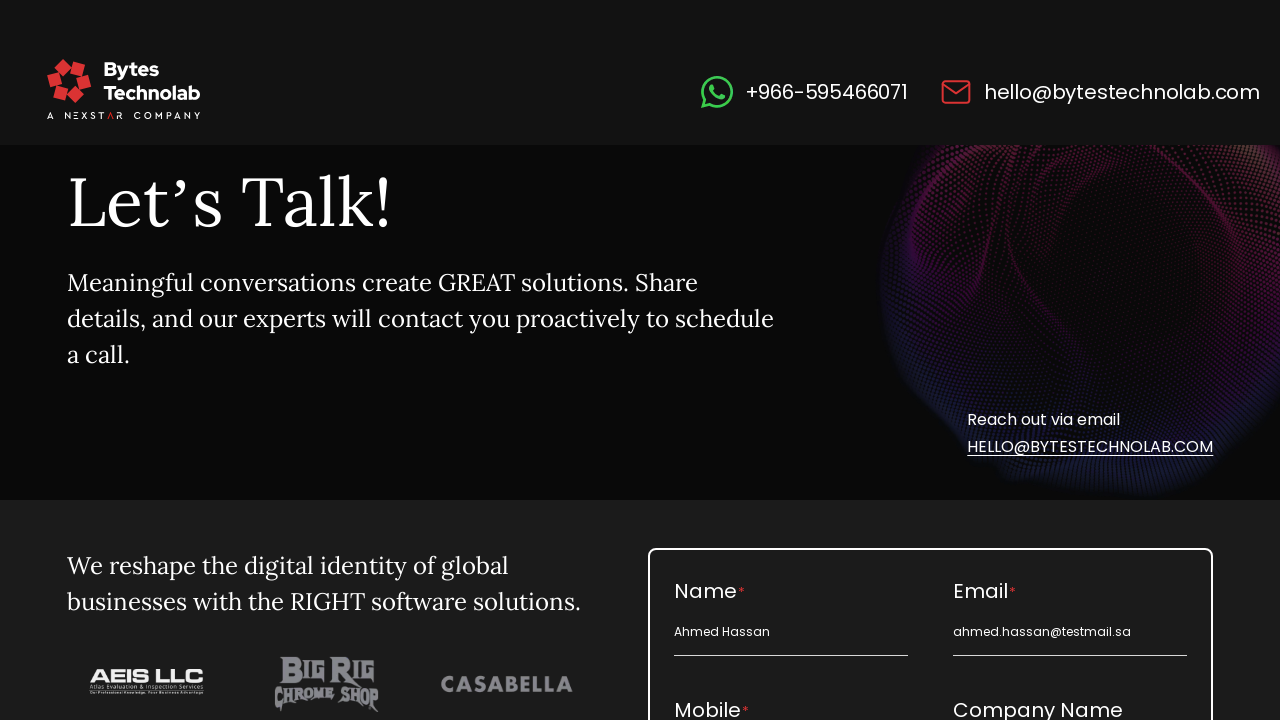

Filled company URL field with 'SA Test Company' on #company_url
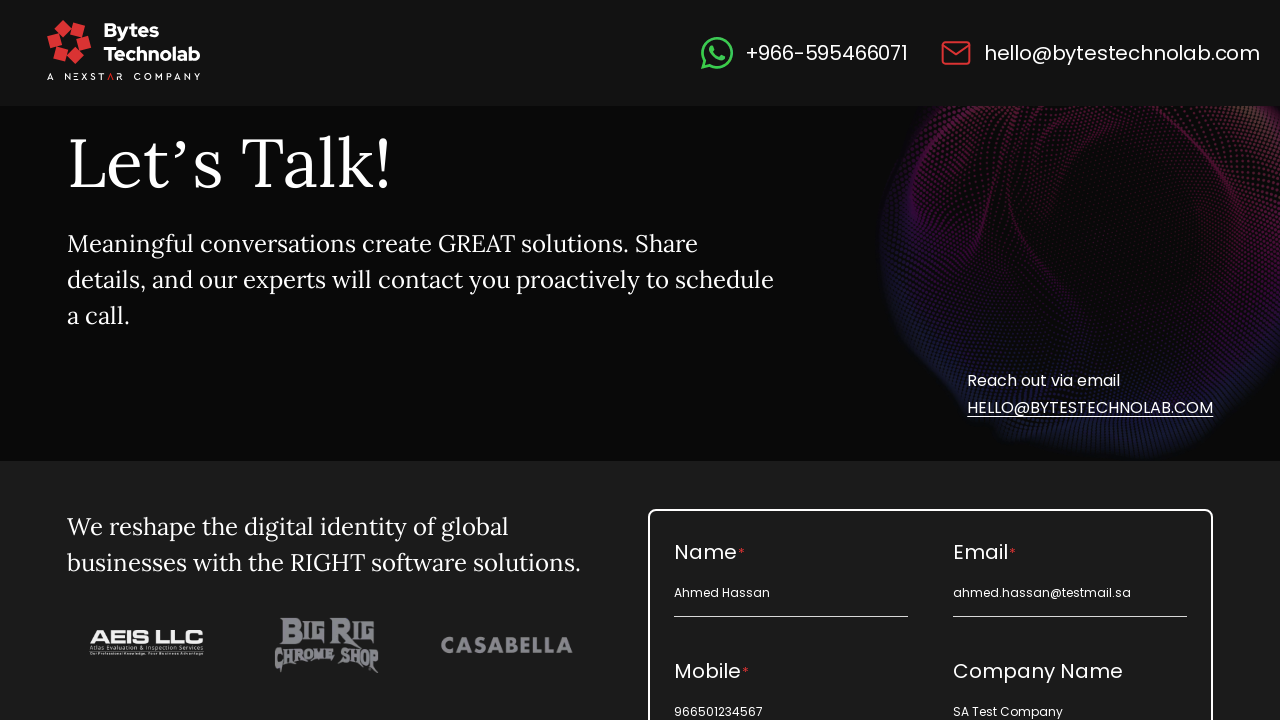

Selected service dropdown option at index 1 on #service_label
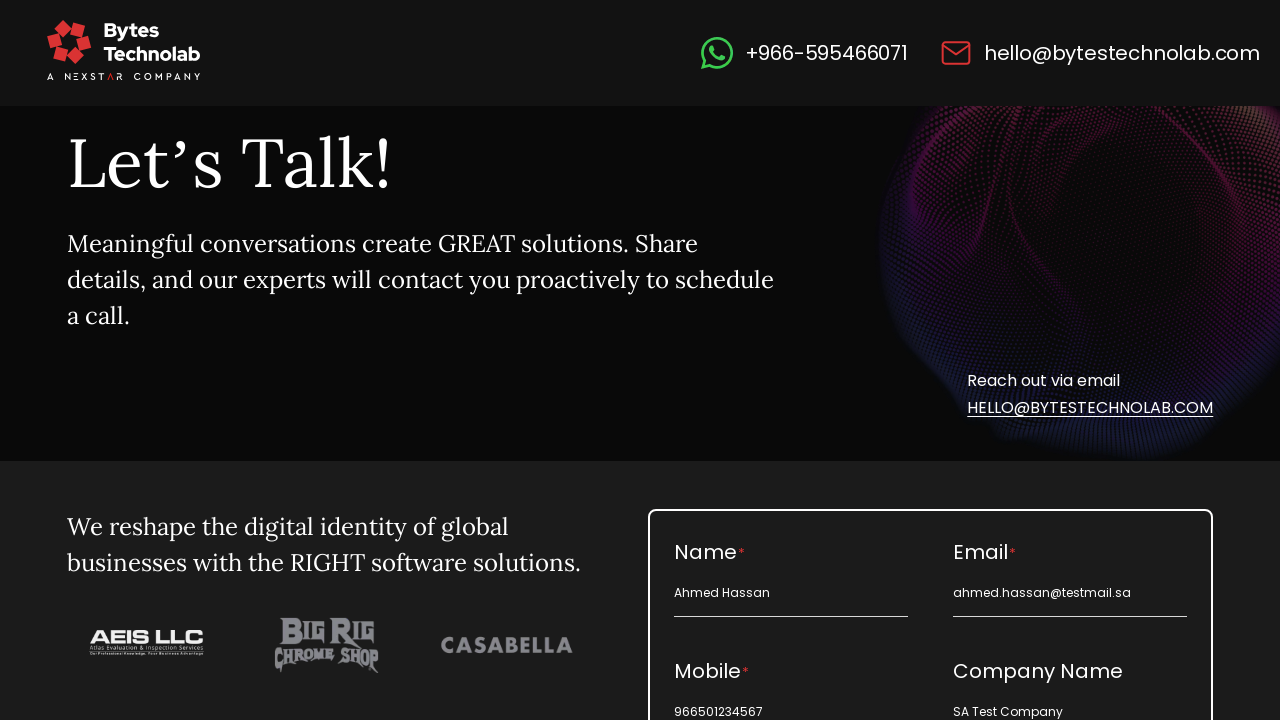

Selected budget dropdown option at index 1 on #budget_label
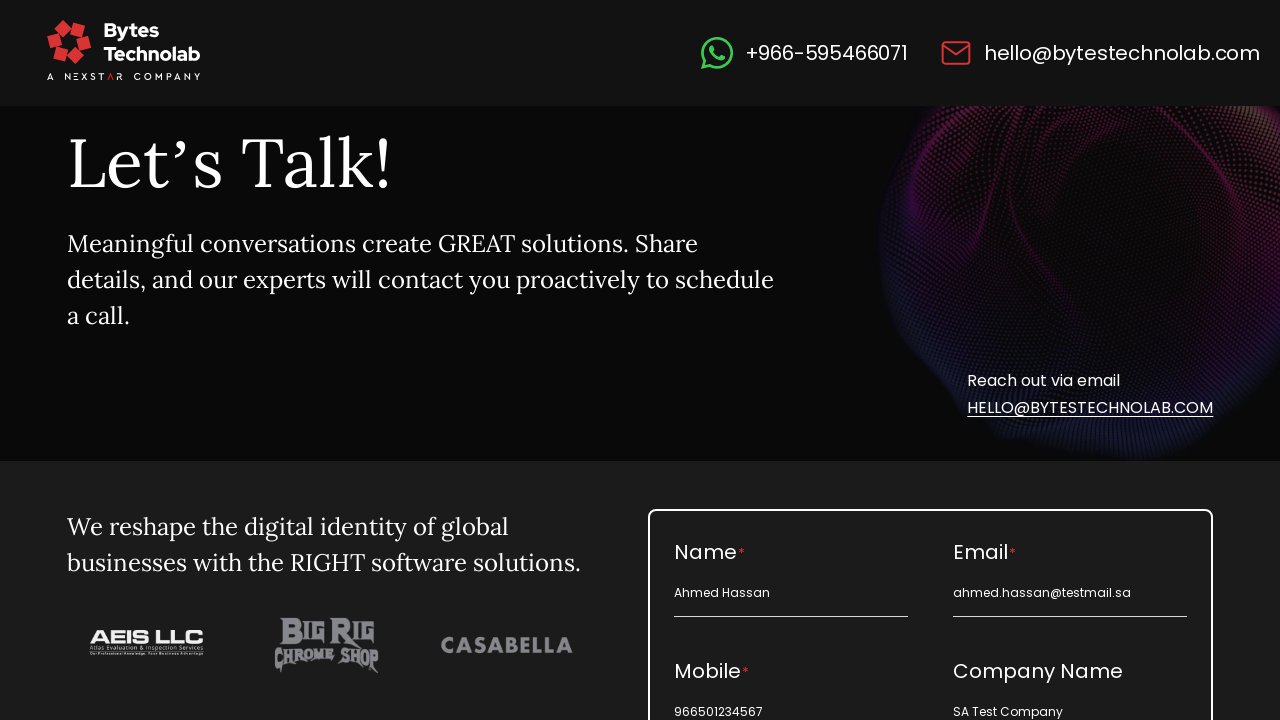

Selected requirement dropdown option at index 1 on #requirement_label
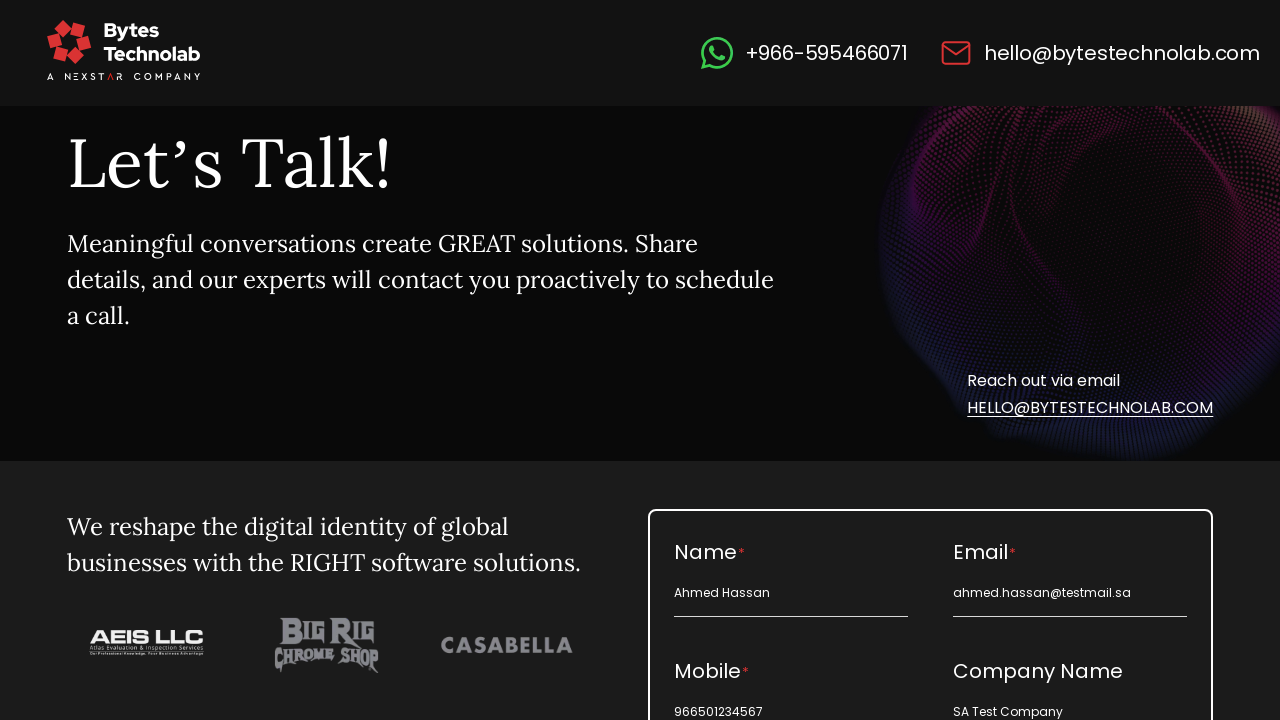

Selected start dropdown option at index 1 on #start_label
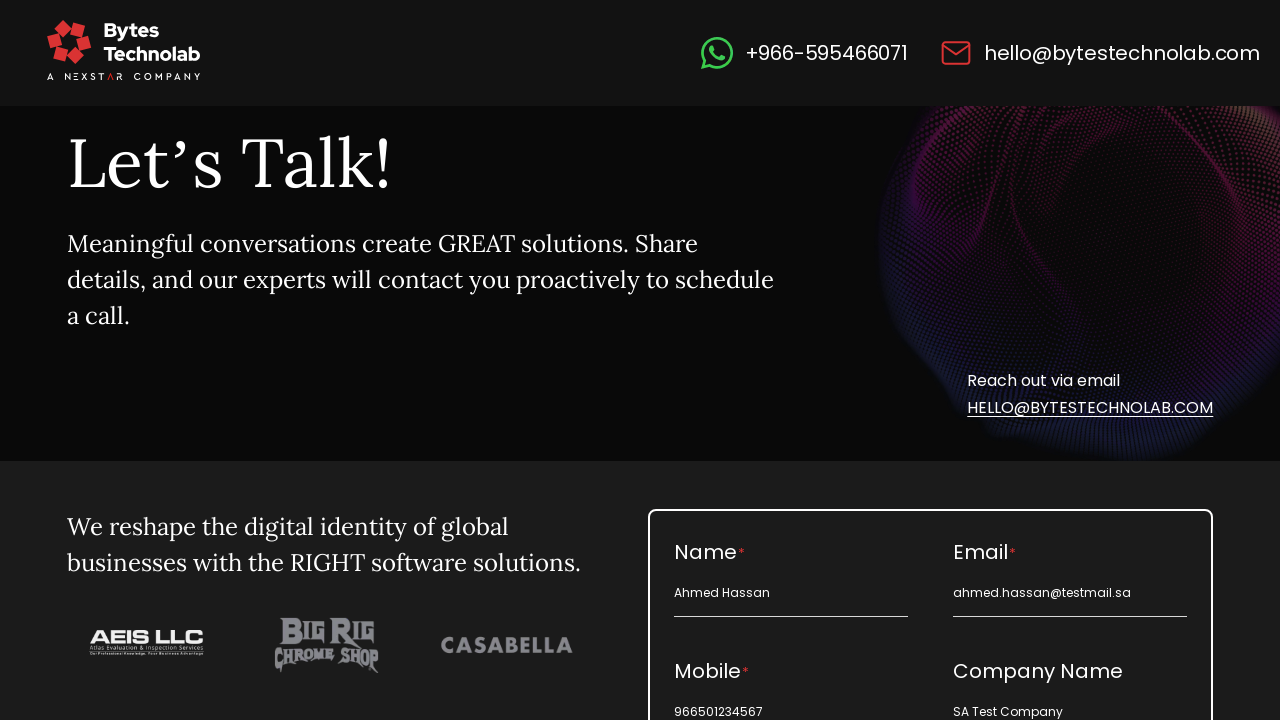

Filled project description field with automation test message on #project_description
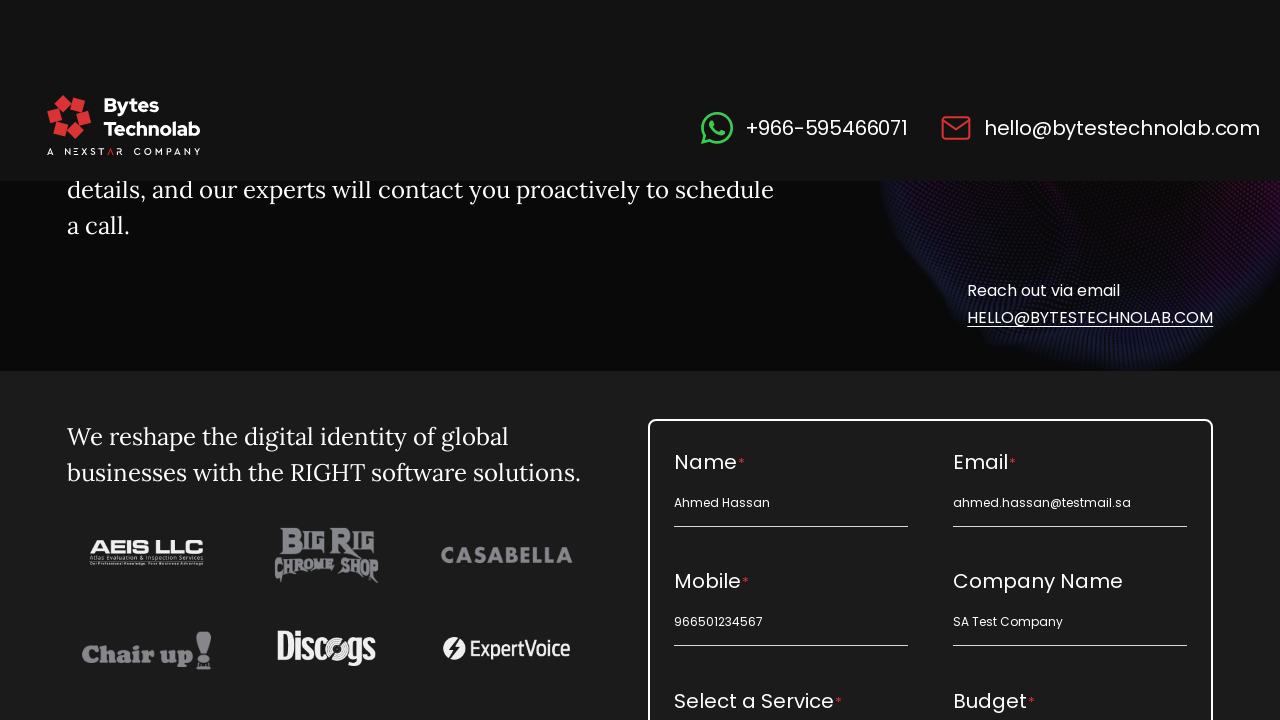

Clicked submit button to submit the Contact Us form at (931, 361) on xpath=//*[@id='v3_insert']
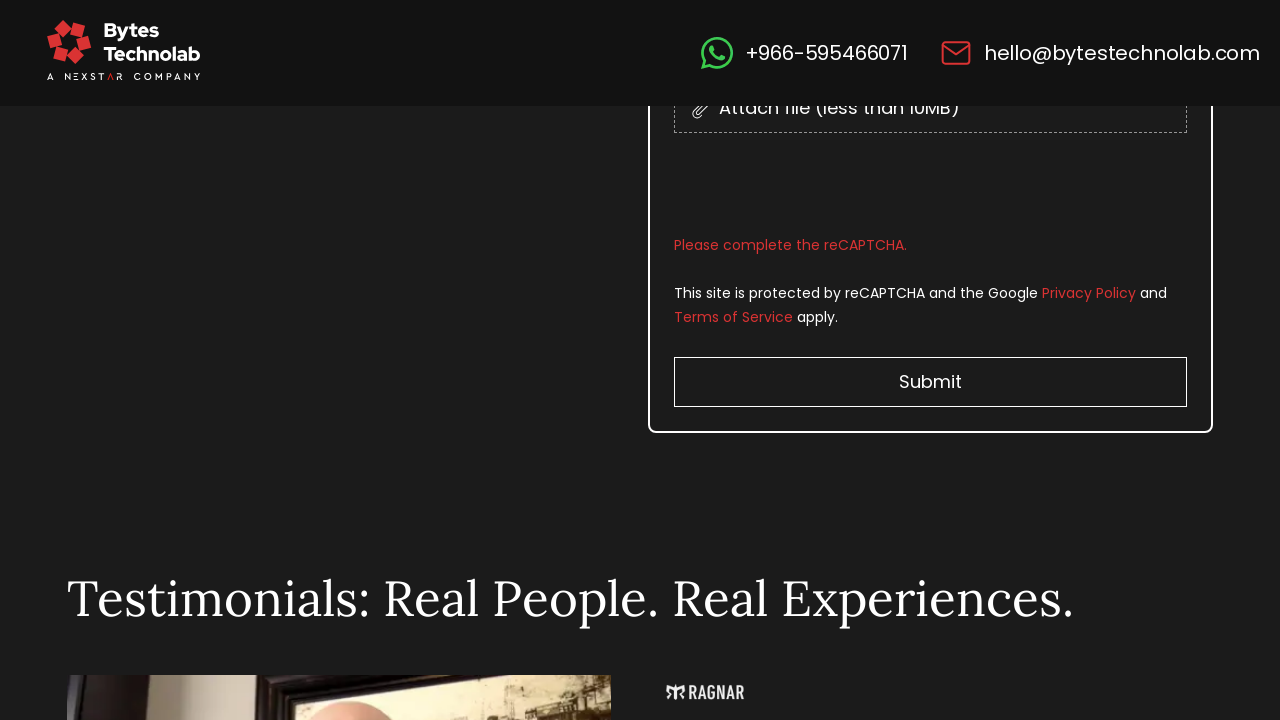

Waited 3000ms for form submission to complete
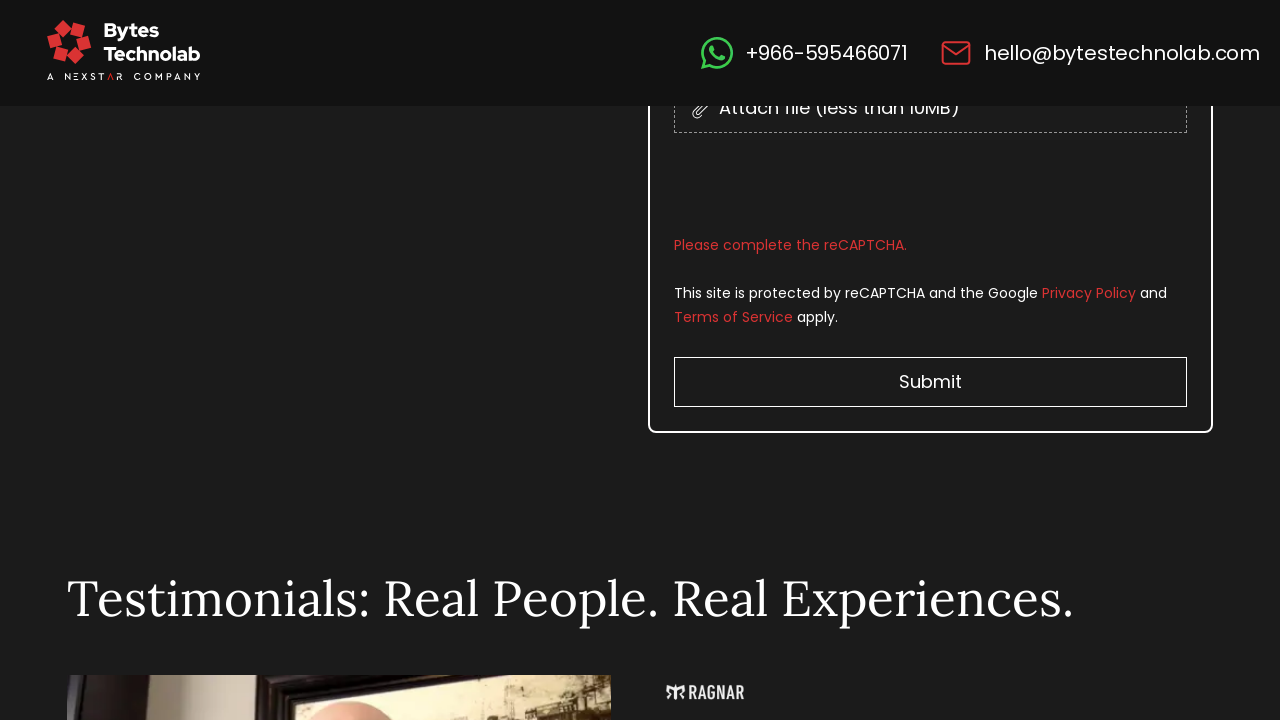

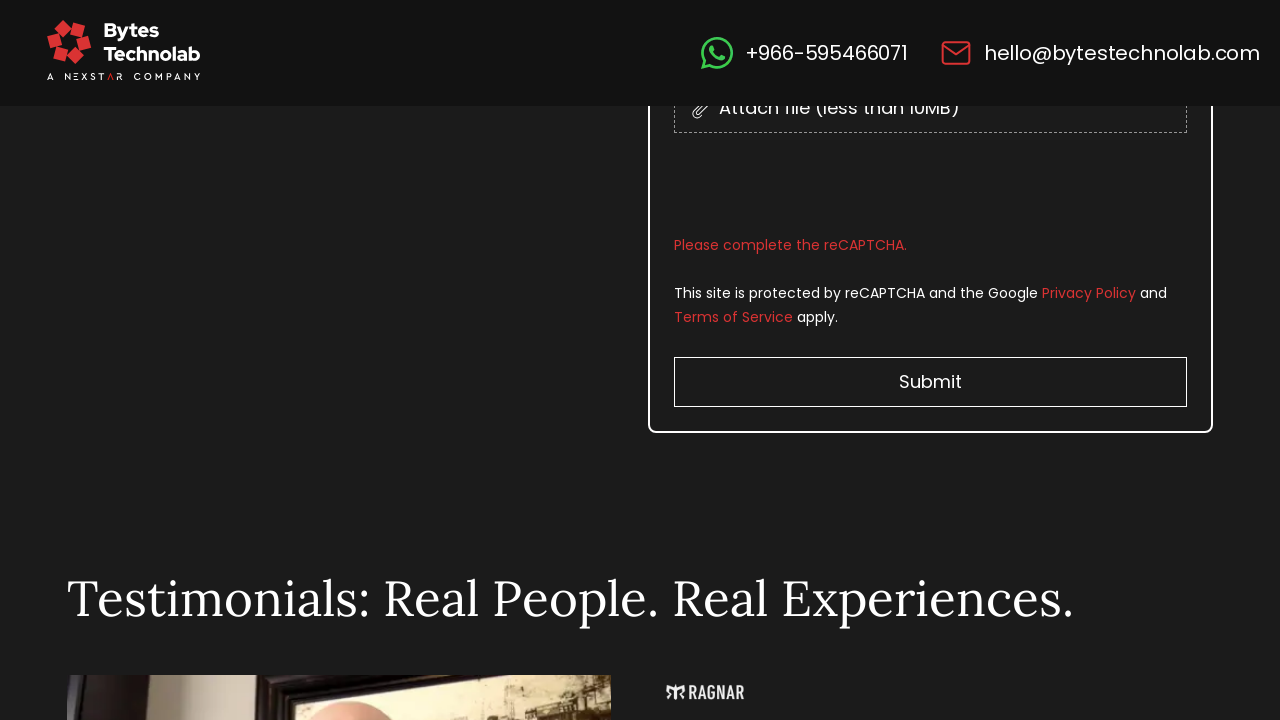